Tests the error message displayed when attempting to login with various usernames but empty password field

Starting URL: https://www.saucedemo.com/

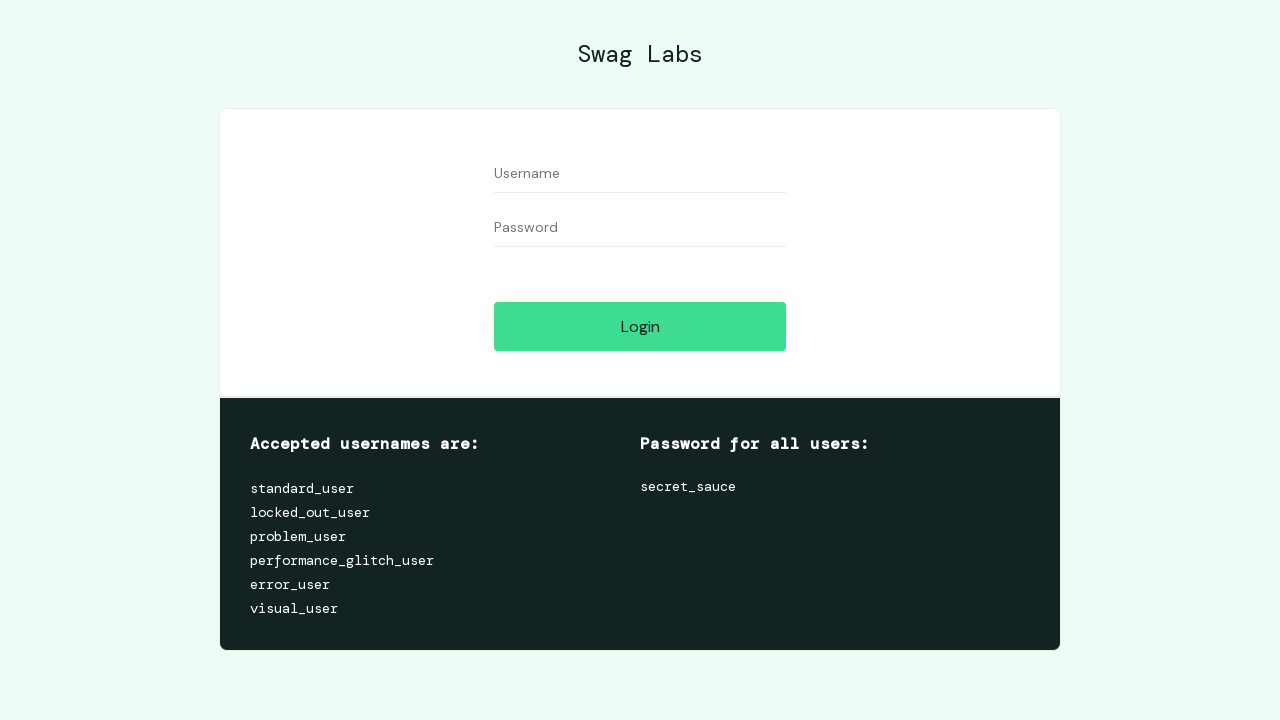

Filled username field with 'standard_user' on #user-name
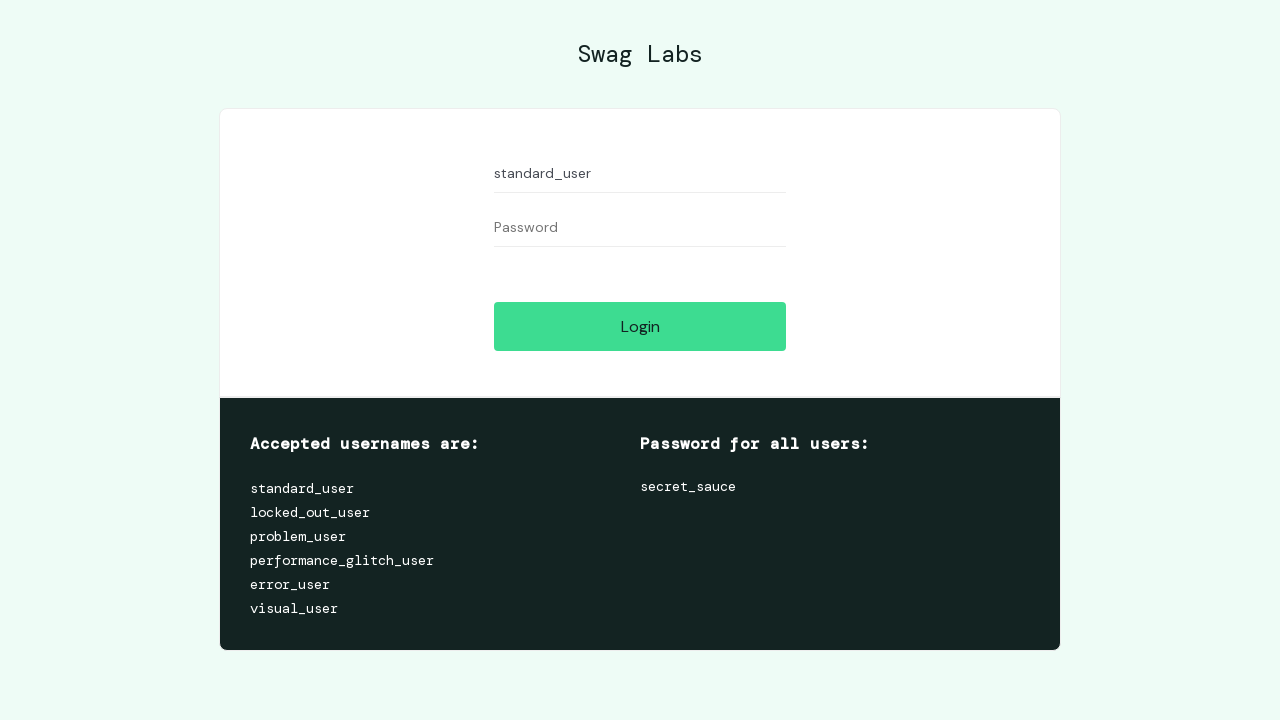

Left password field empty on #password
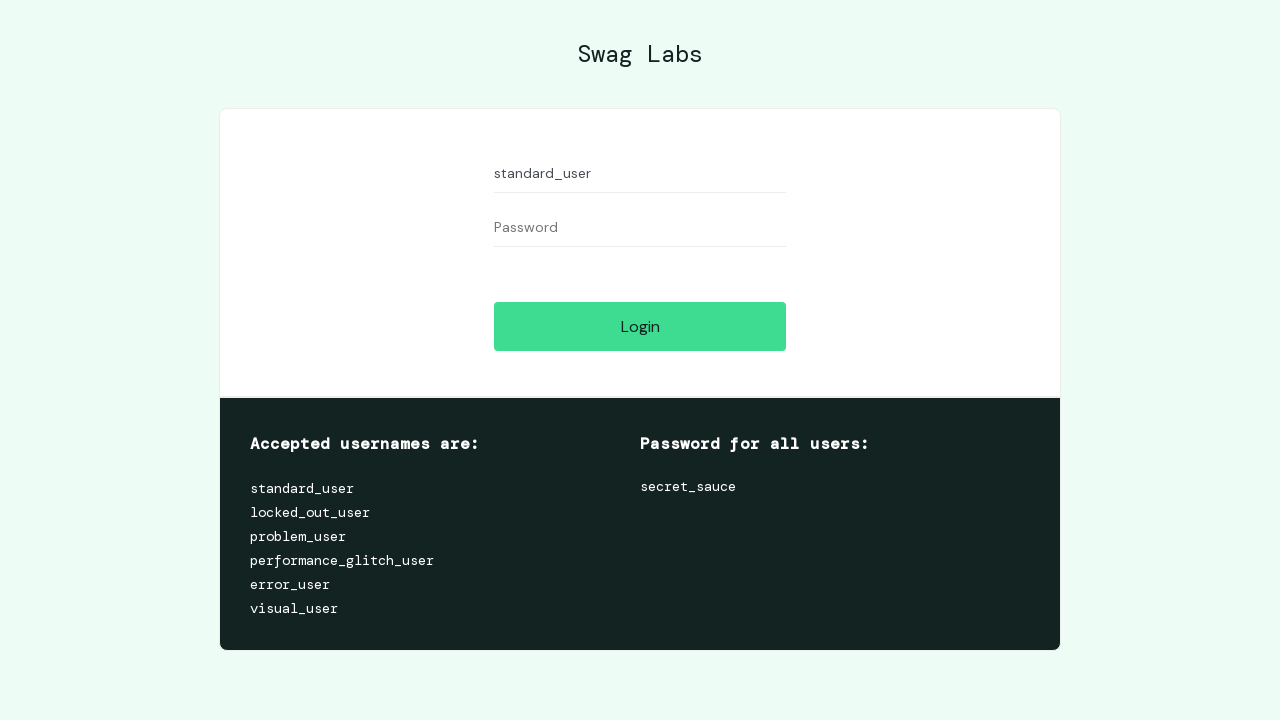

Clicked login button with standard_user and empty password at (640, 326) on #login-button
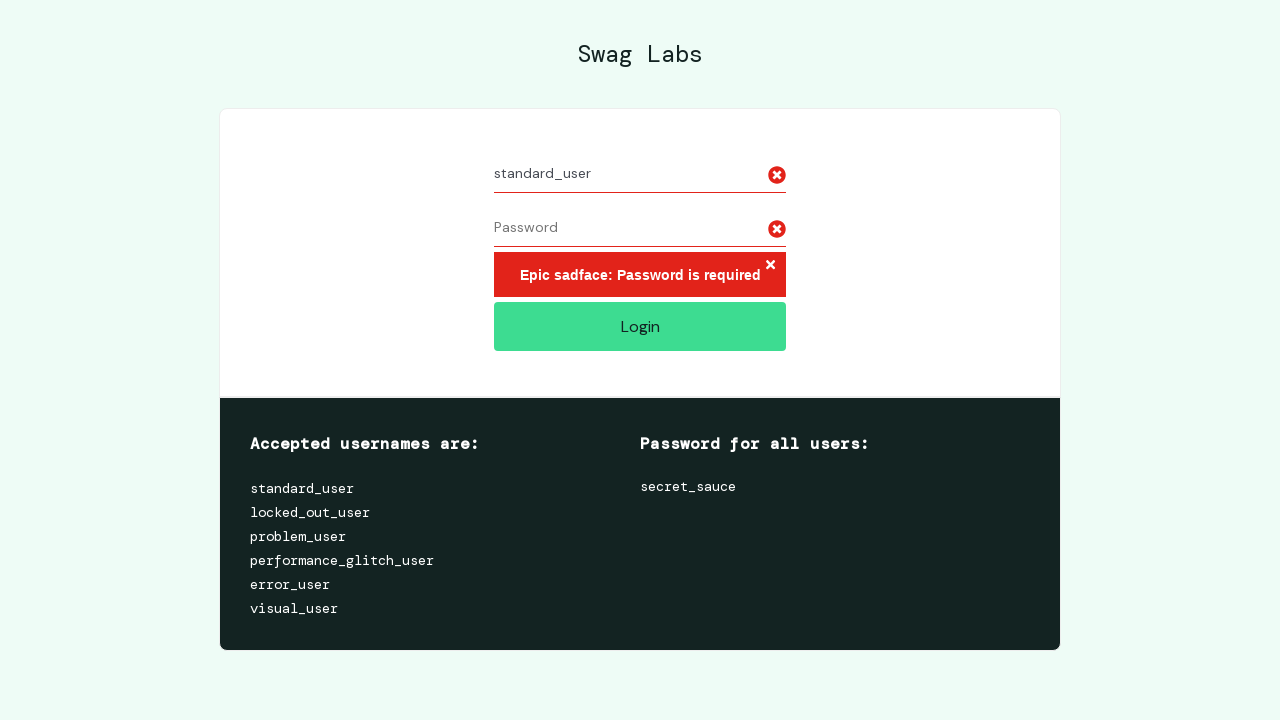

Error message displayed for standard_user with empty password
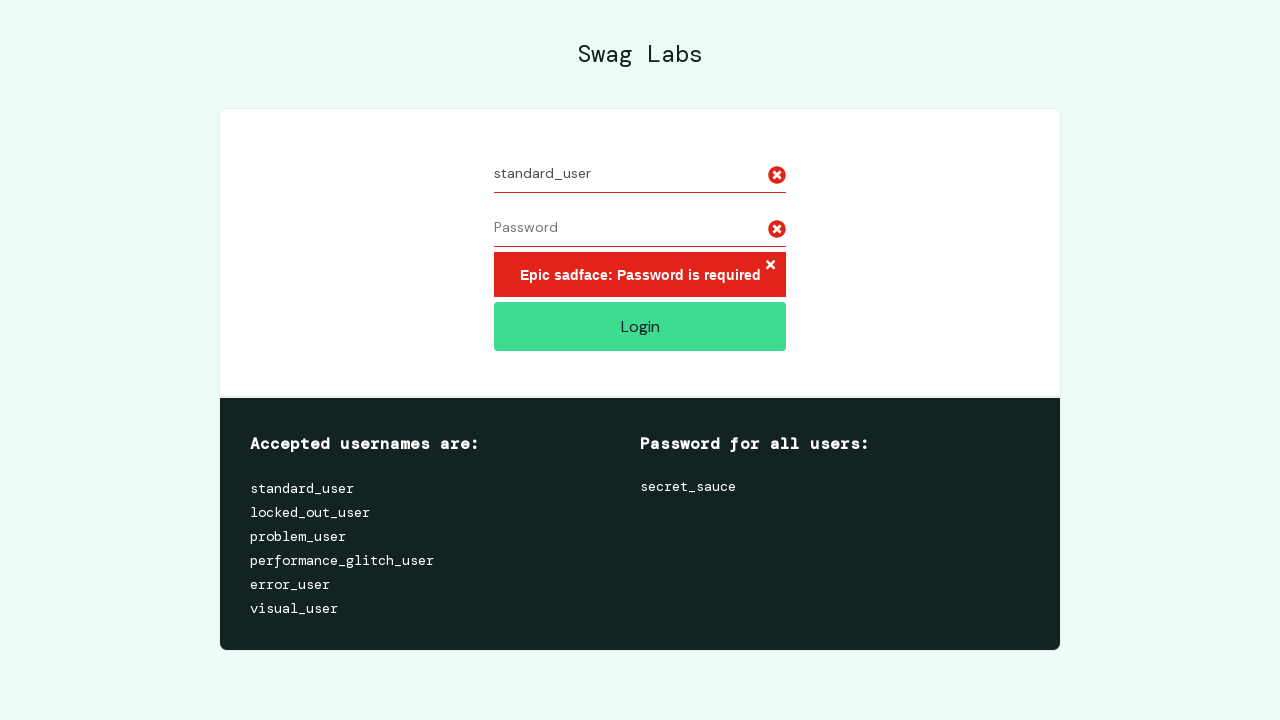

Reloaded page for next test iteration
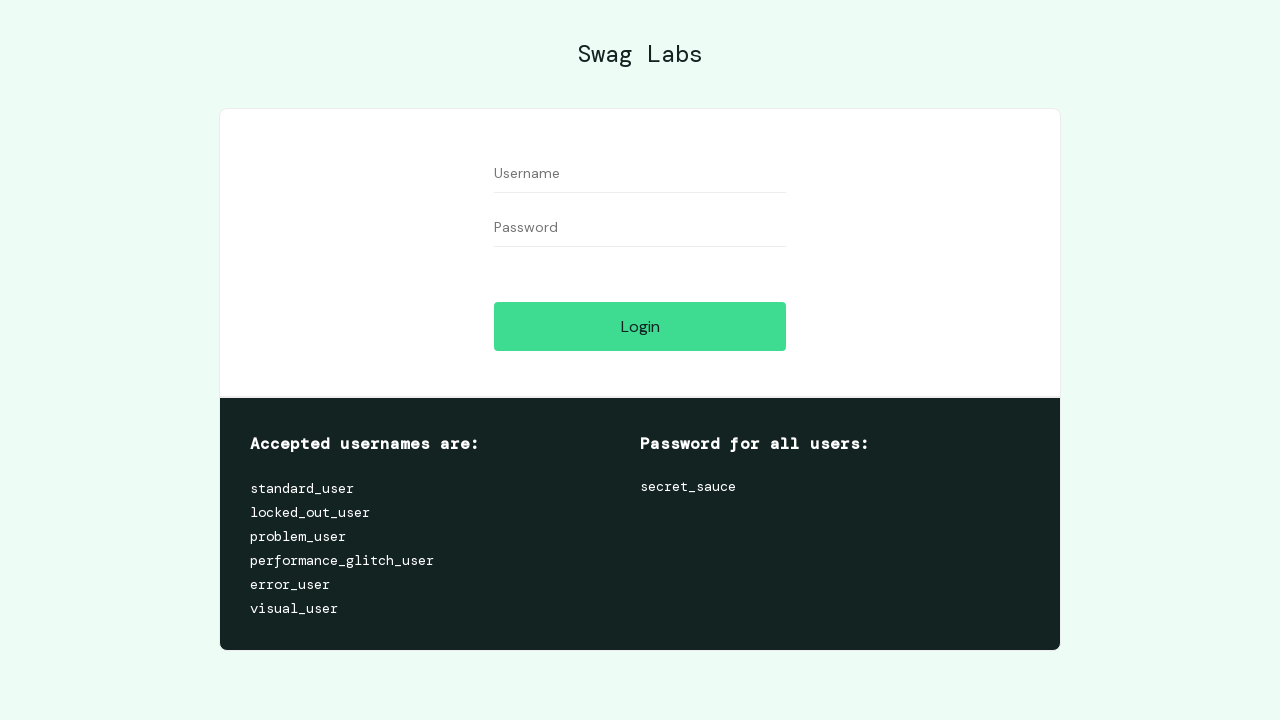

Filled username field with 'locked_out_user' on #user-name
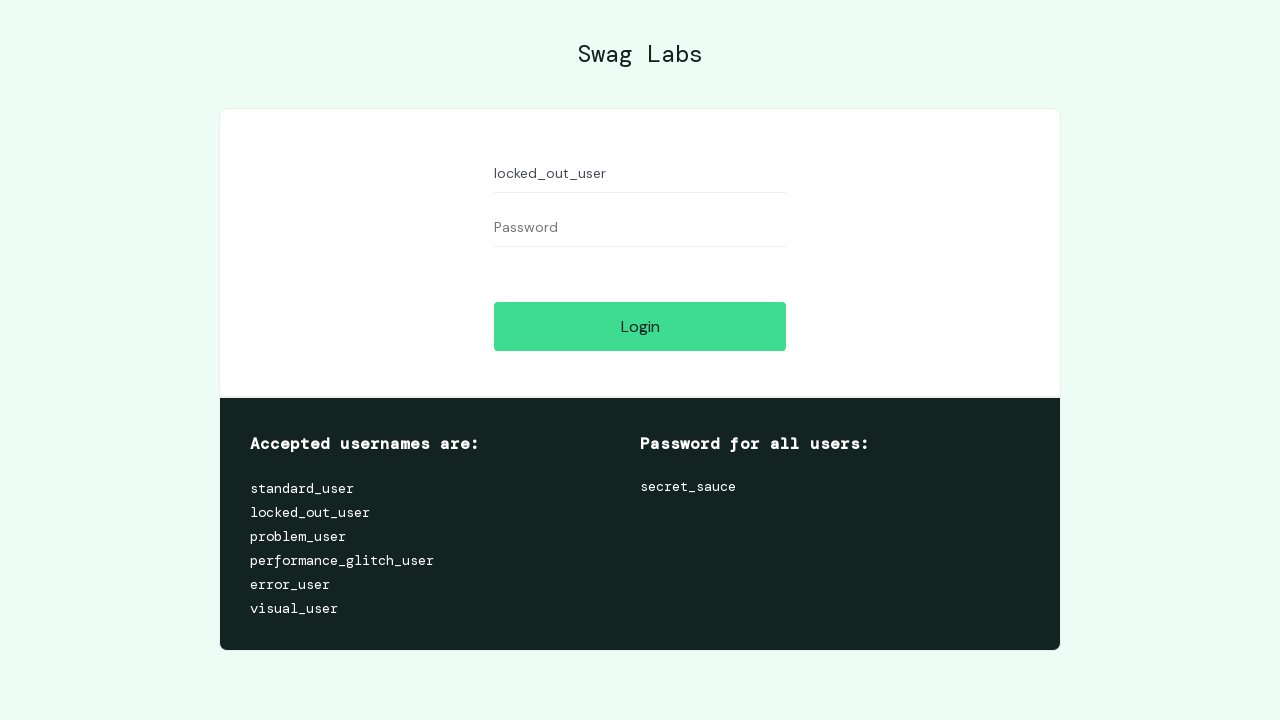

Left password field empty on #password
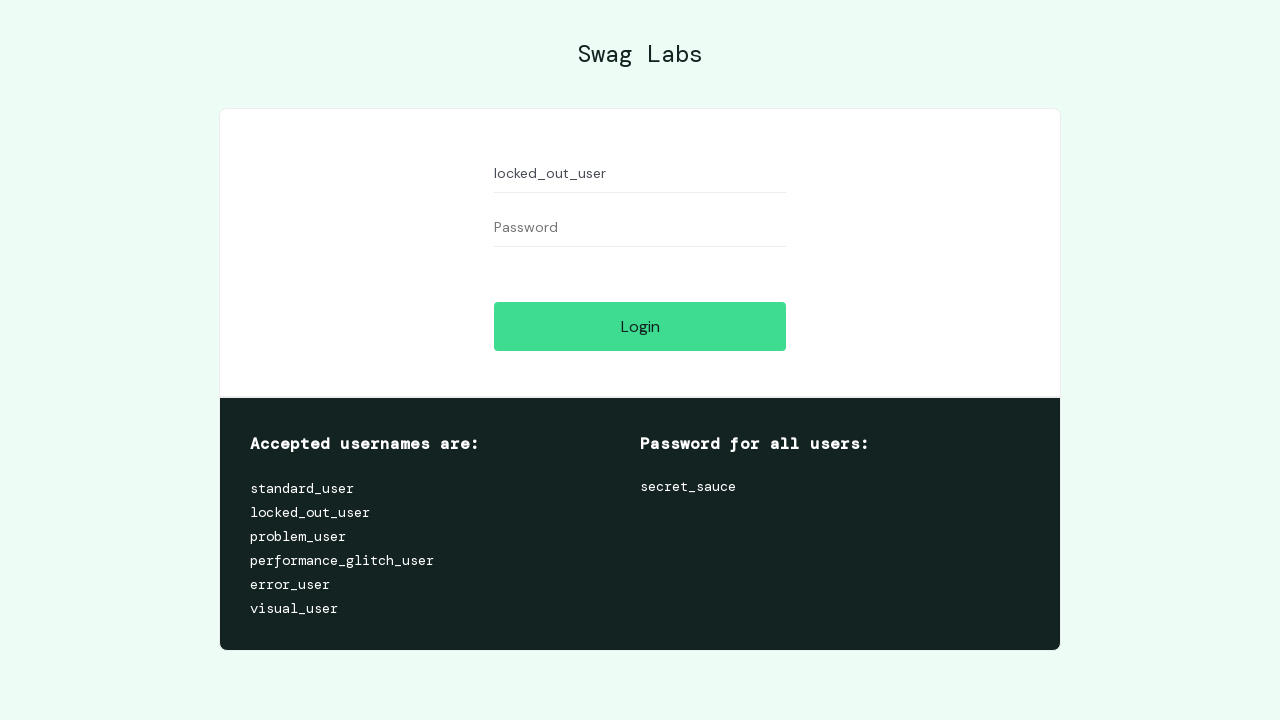

Clicked login button with locked_out_user and empty password at (640, 326) on #login-button
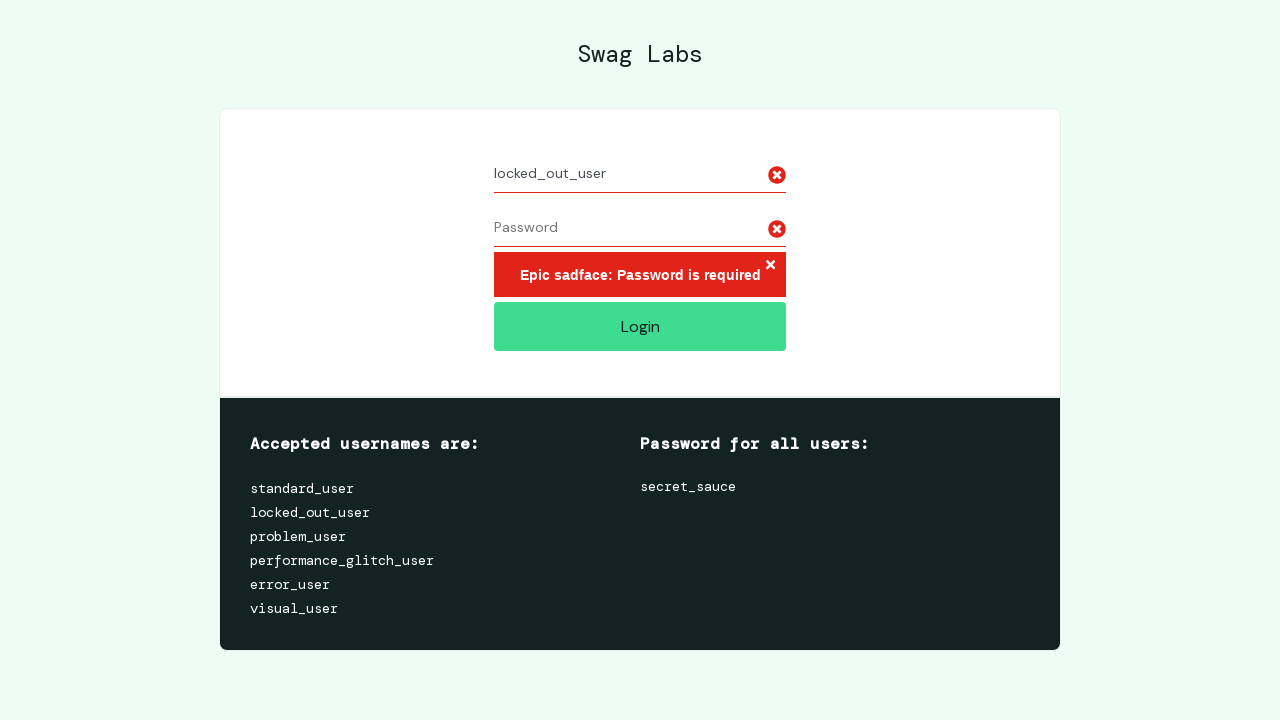

Error message displayed for locked_out_user with empty password
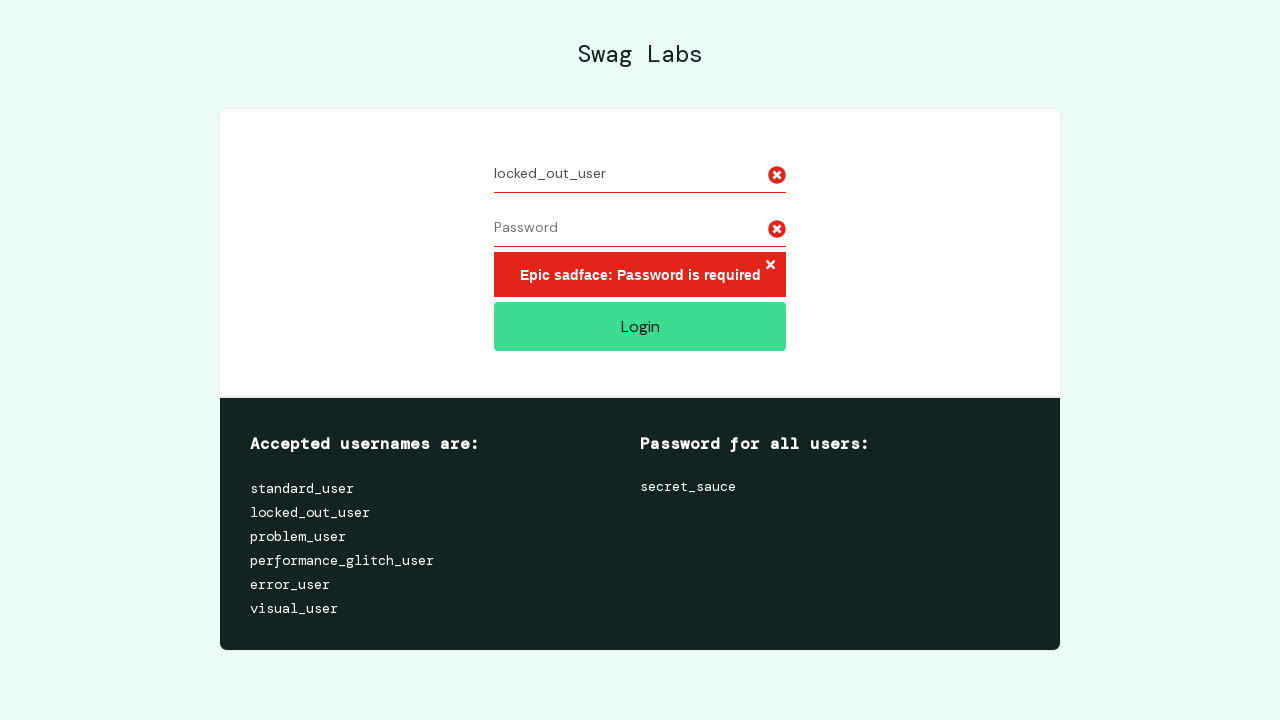

Reloaded page for next test iteration
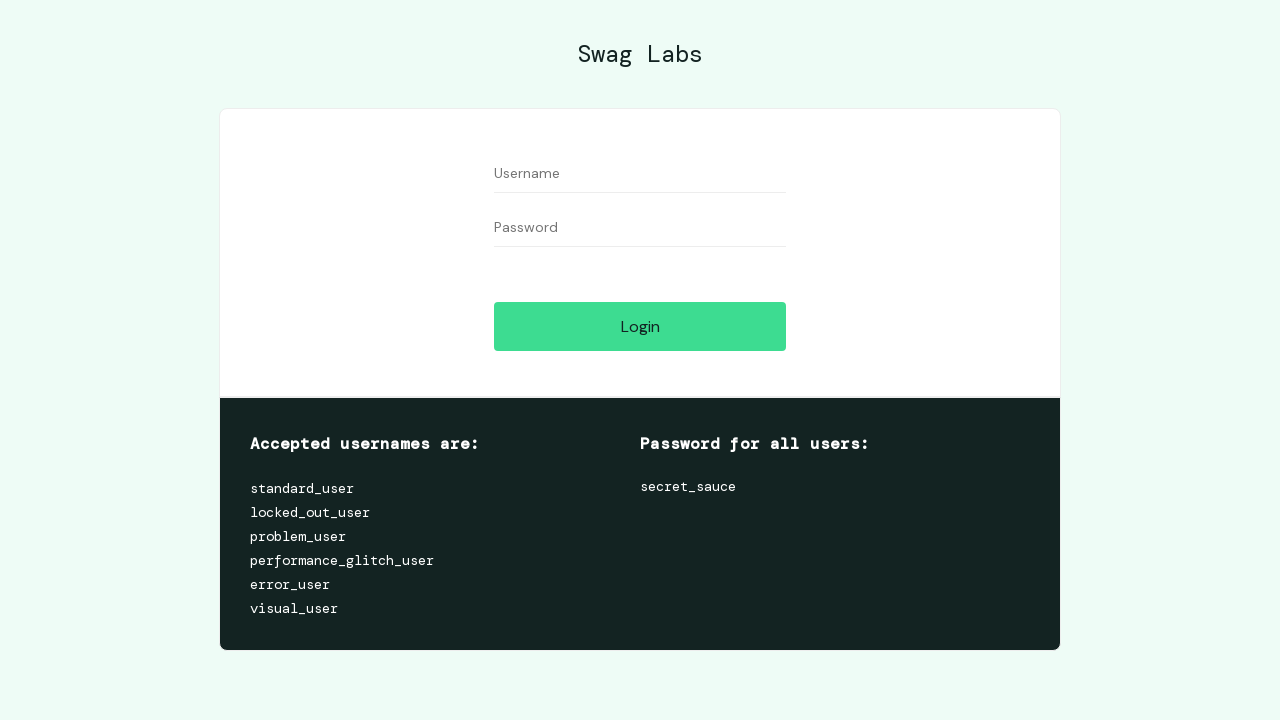

Filled username field with 'problem_user' on #user-name
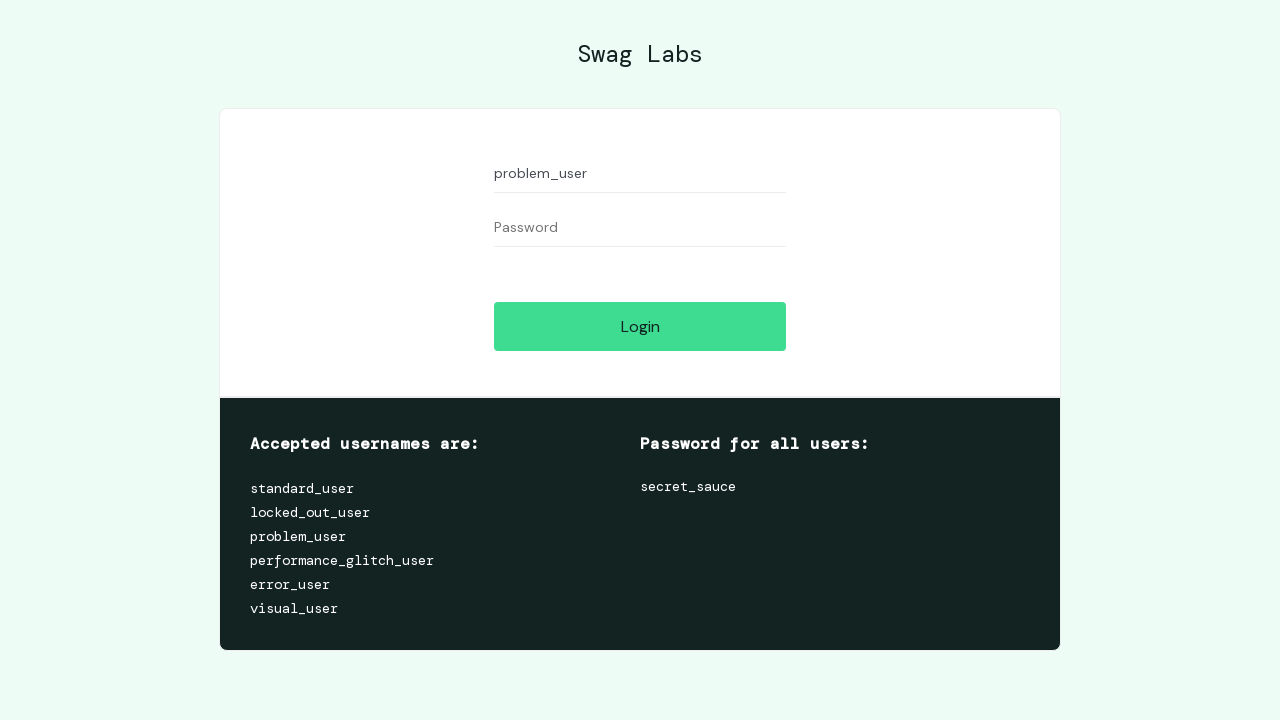

Left password field empty on #password
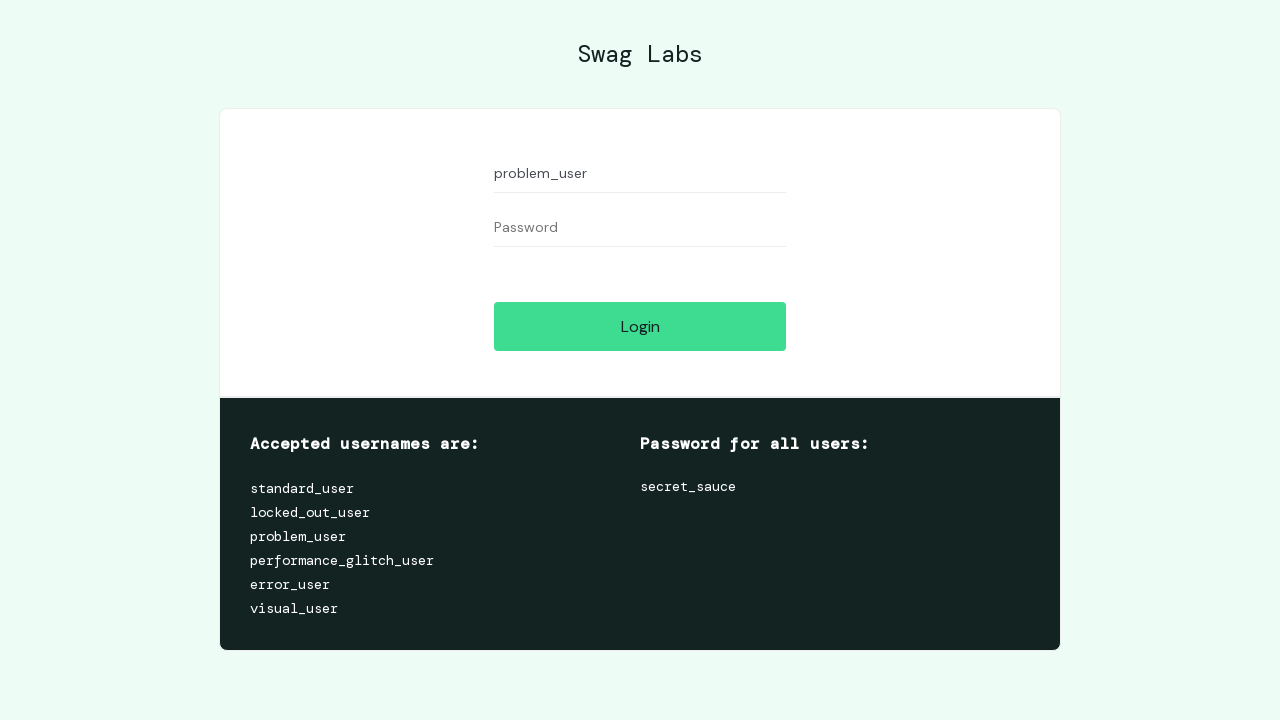

Clicked login button with problem_user and empty password at (640, 326) on #login-button
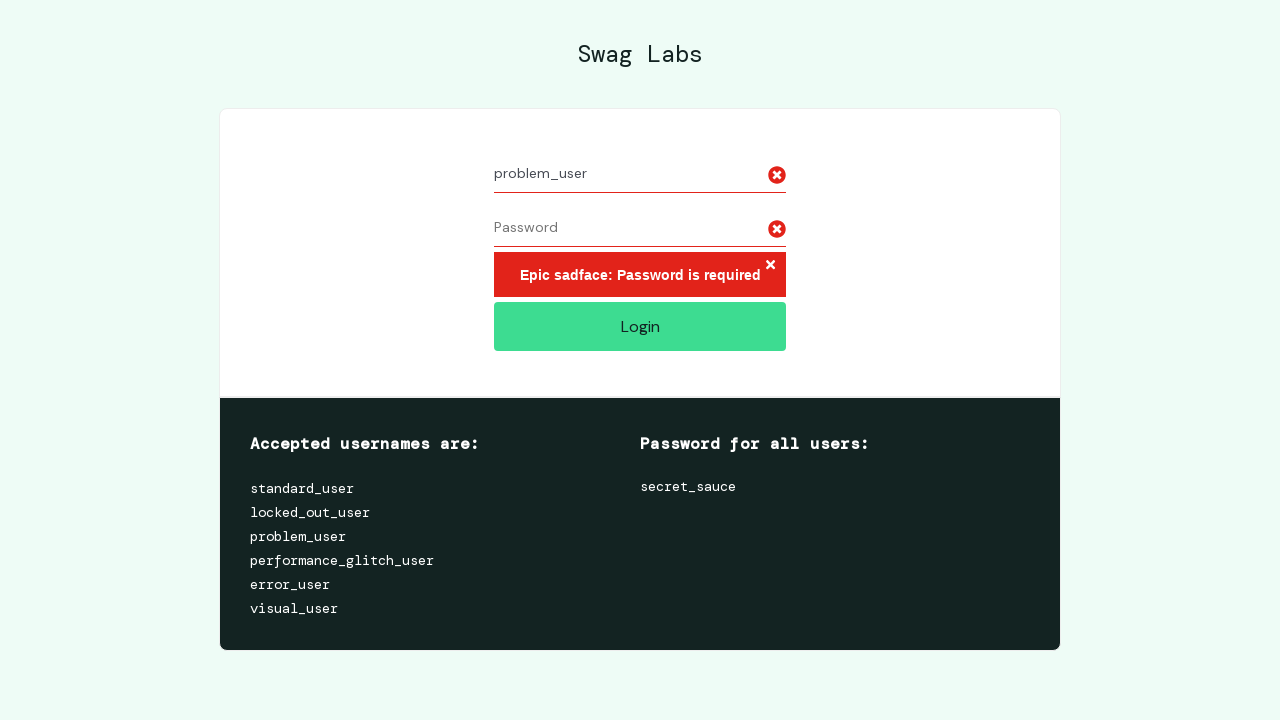

Error message displayed for problem_user with empty password
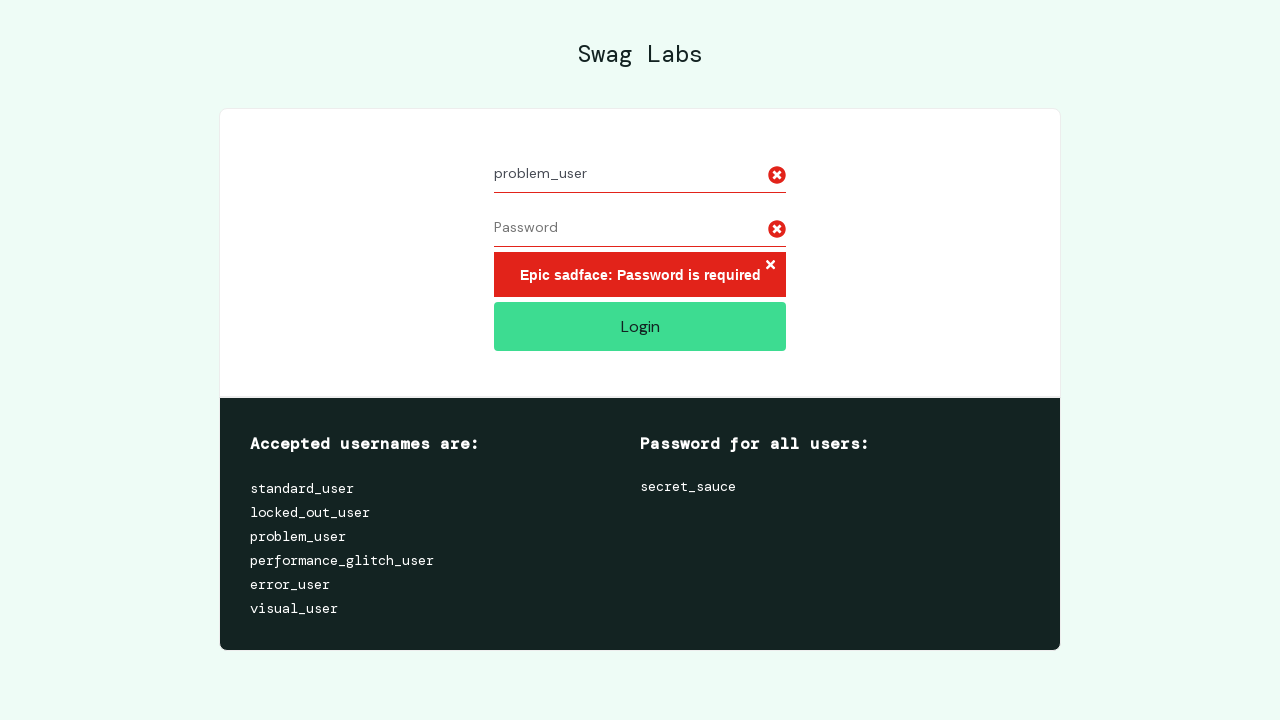

Reloaded page for next test iteration
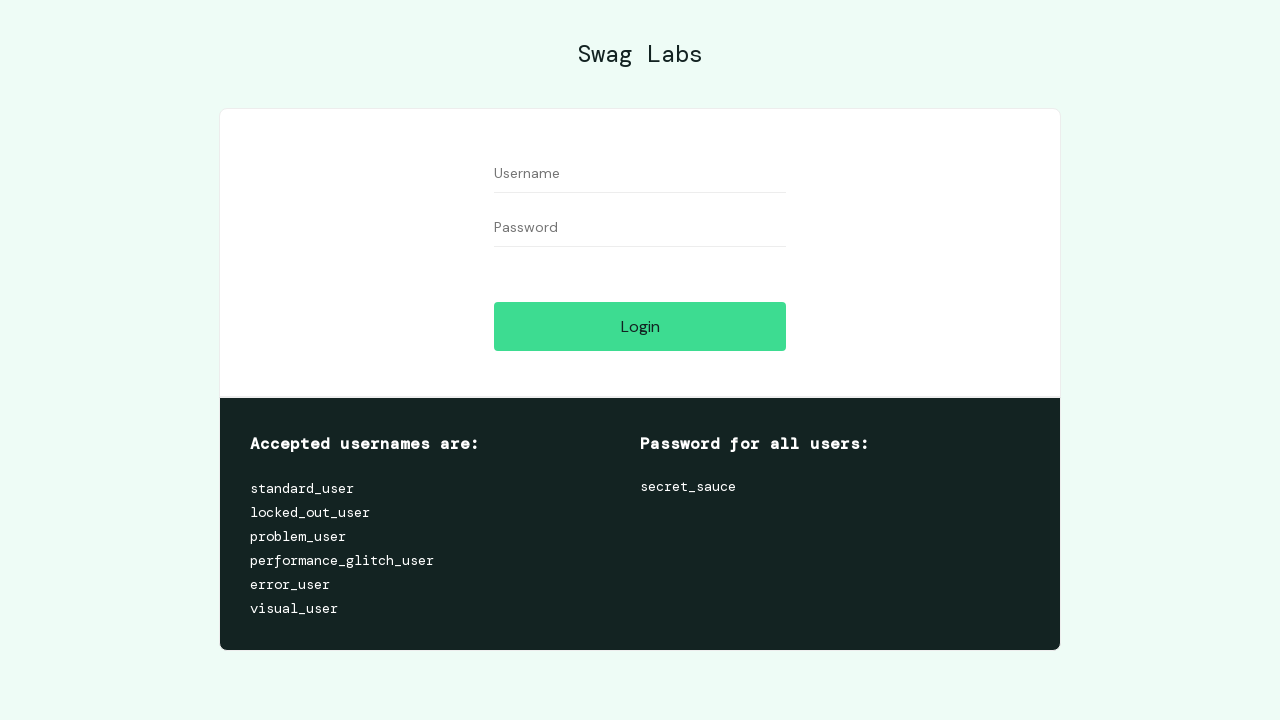

Filled username field with 'performance_glitch_user' on #user-name
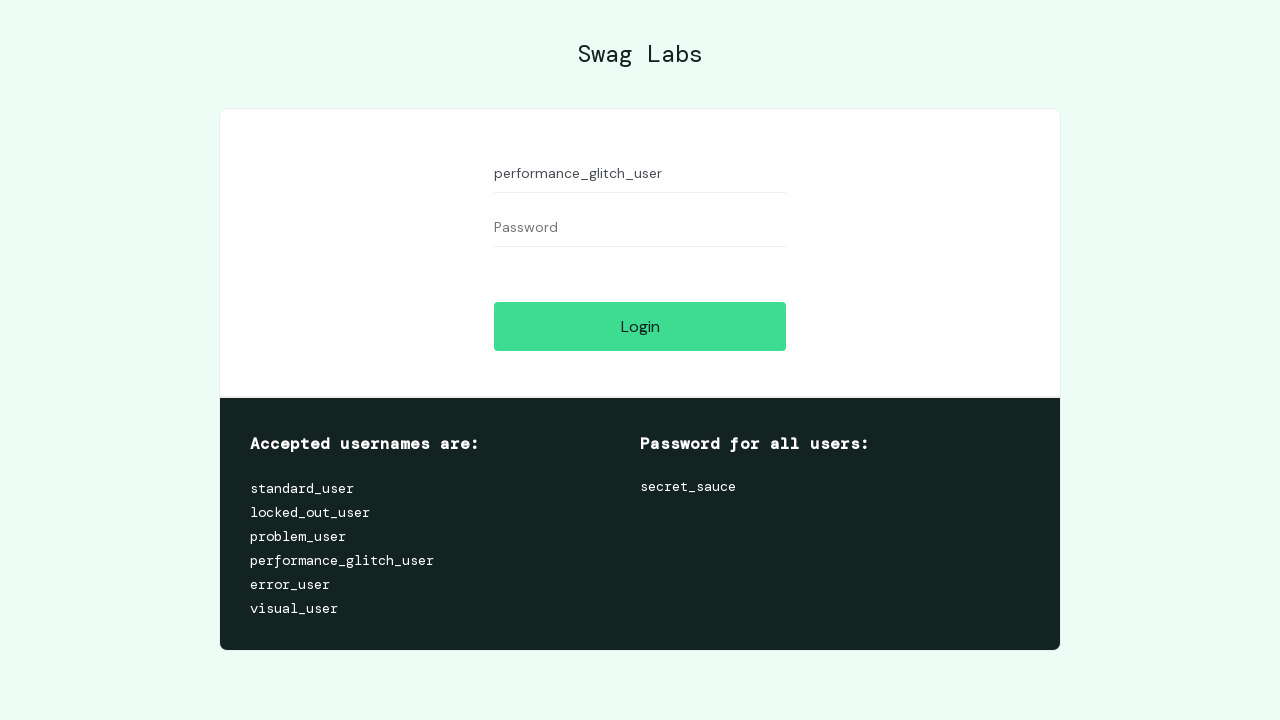

Left password field empty on #password
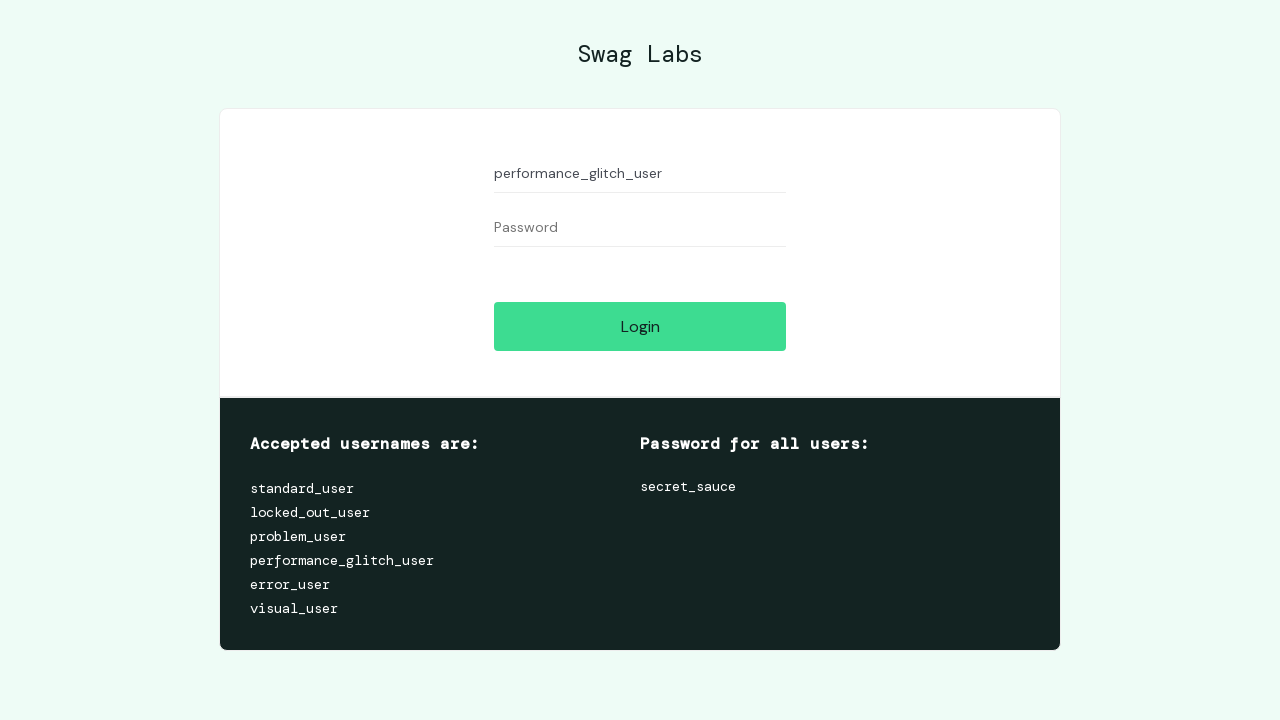

Clicked login button with performance_glitch_user and empty password at (640, 326) on #login-button
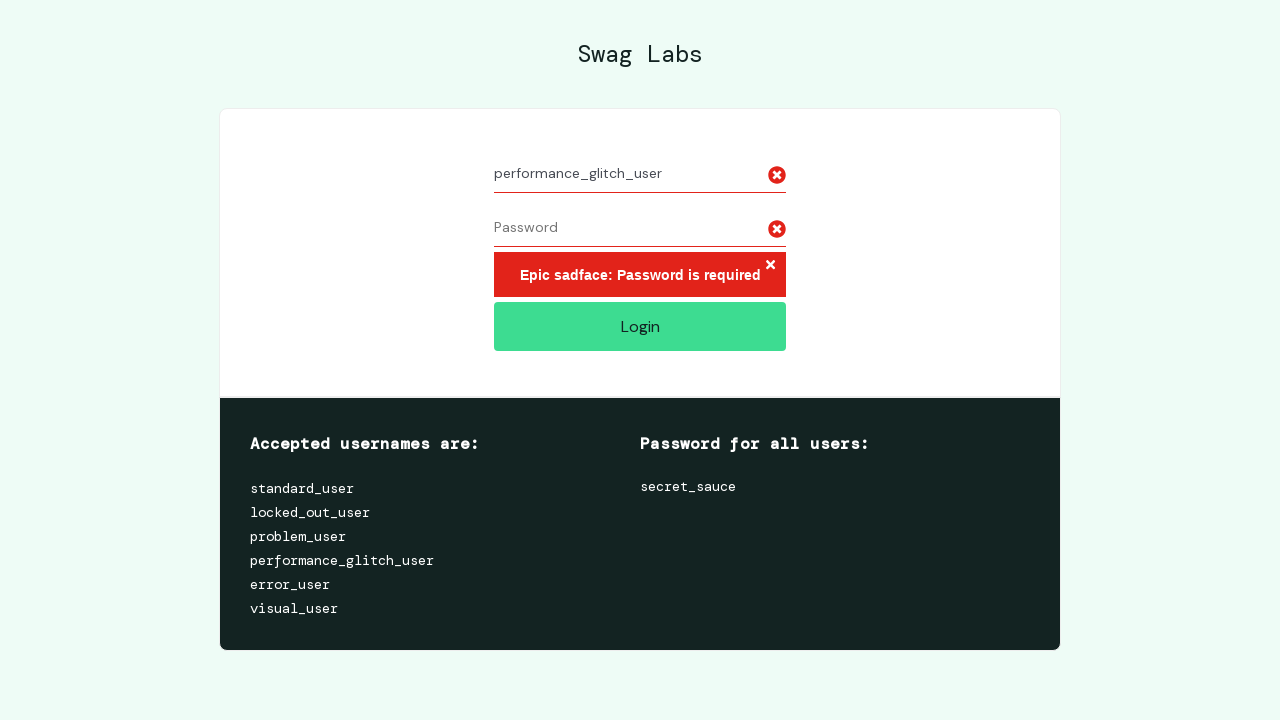

Error message displayed for performance_glitch_user with empty password
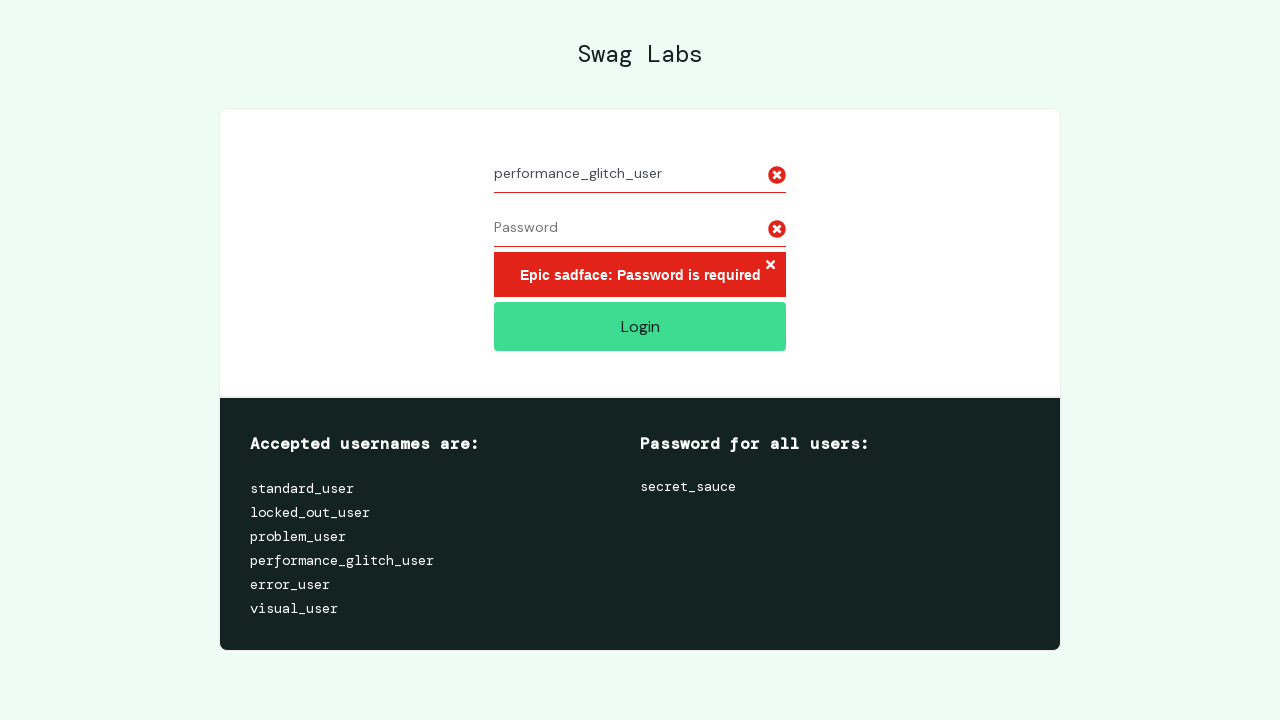

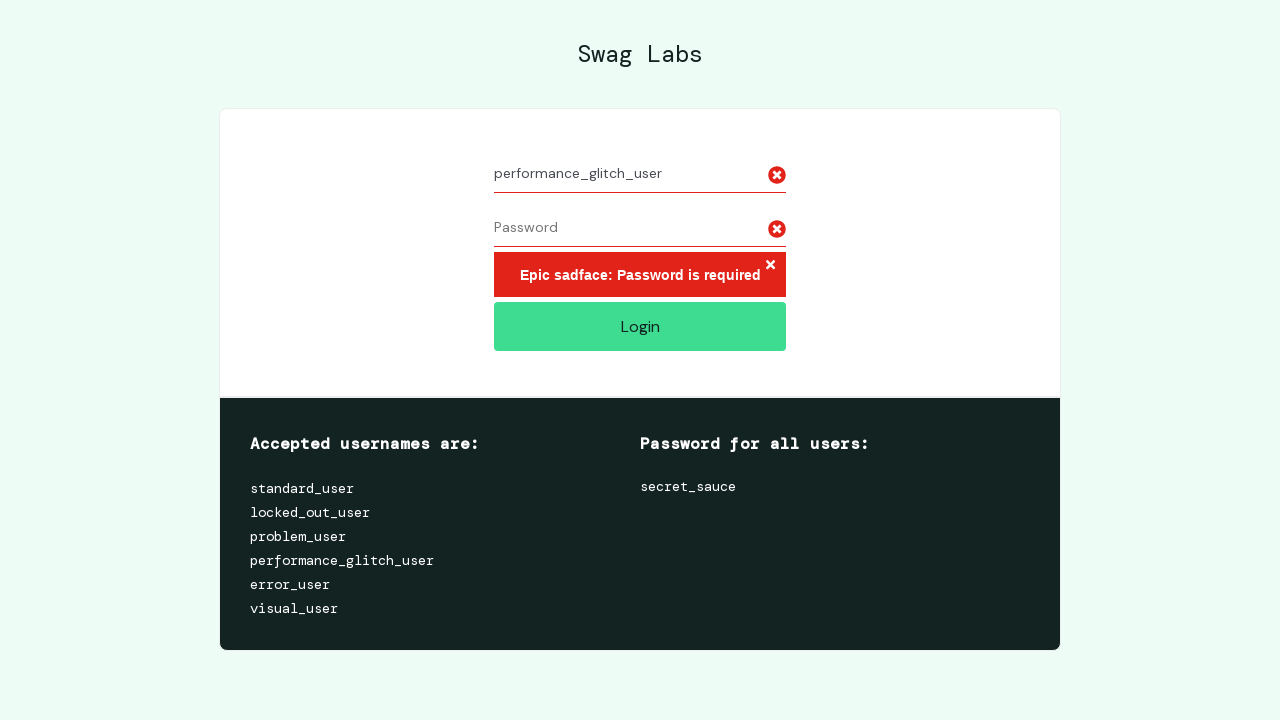